Tests the Python.org search functionality by entering "pycon" as a search query and submitting the form

Starting URL: https://www.python.org

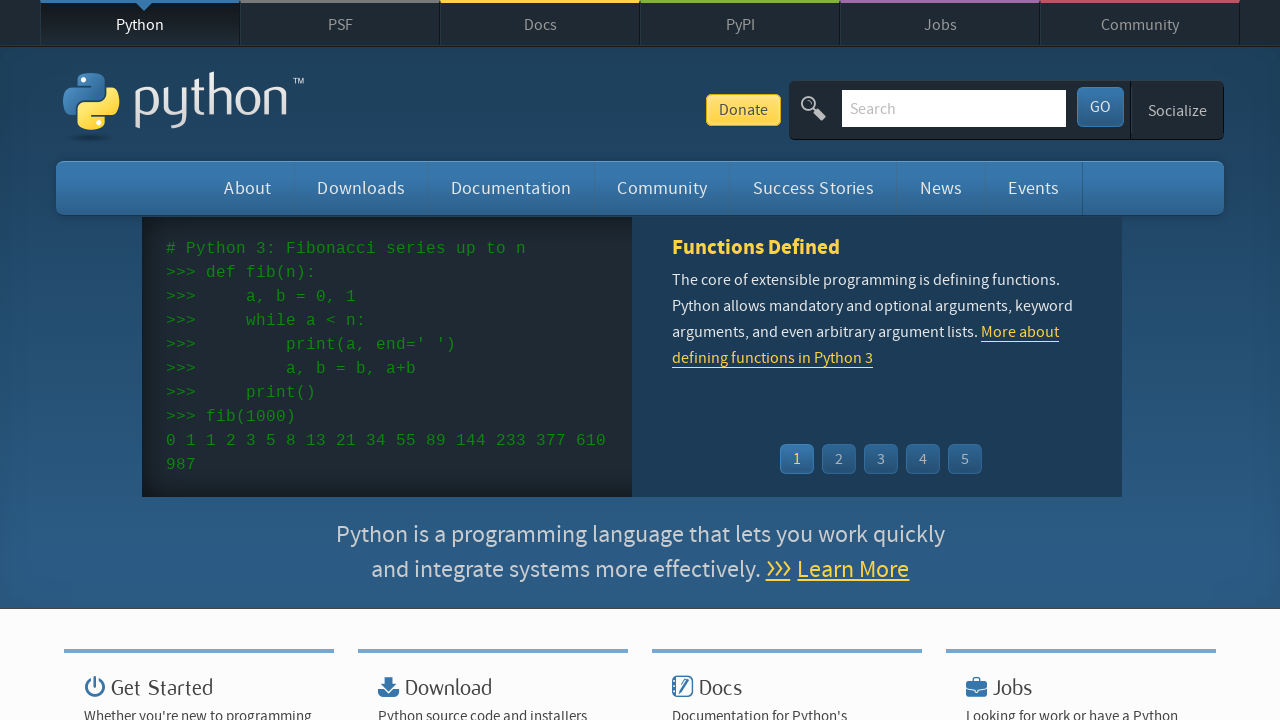

Verified 'Python' is in page title
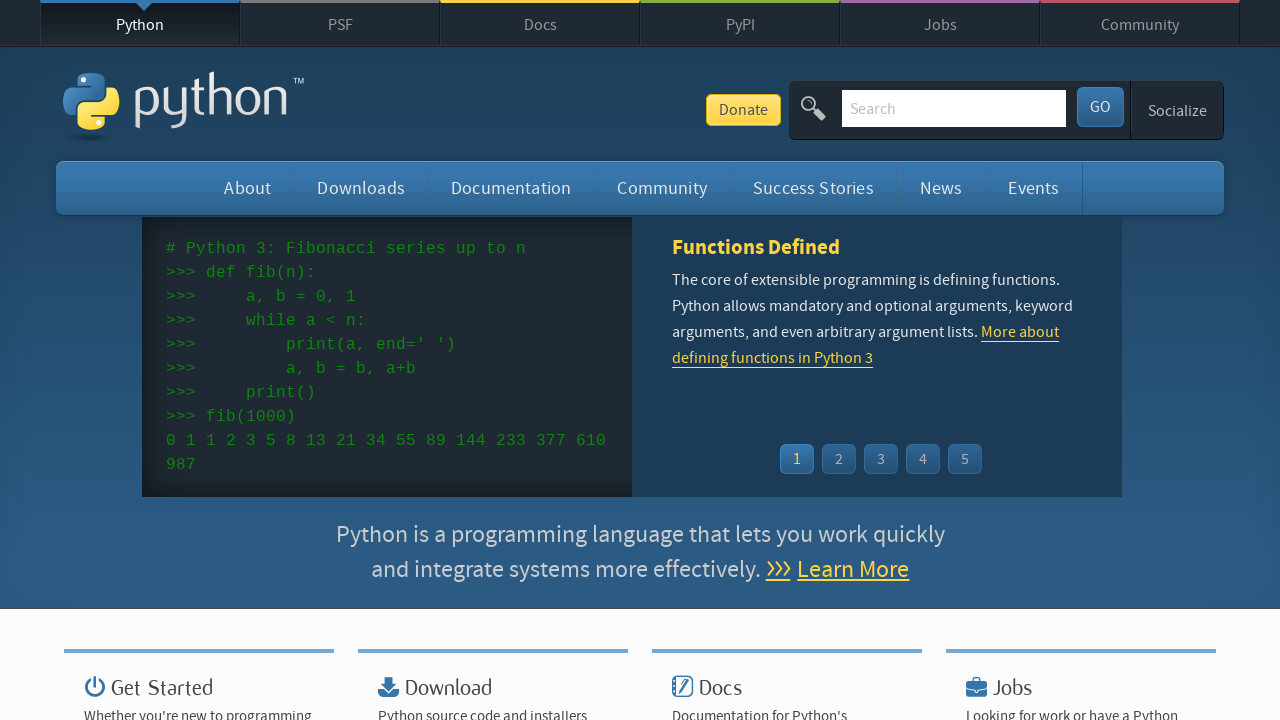

Cleared the search input field on input[name='q']
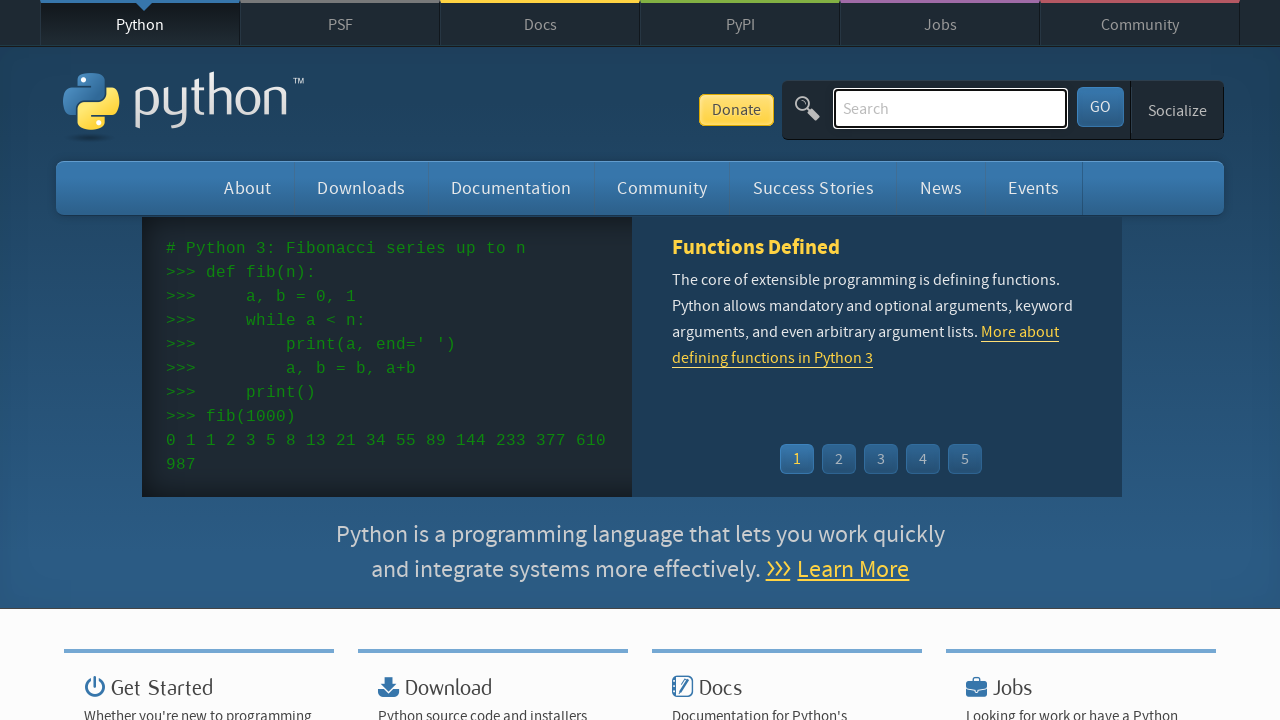

Filled search field with 'pycon' on input[name='q']
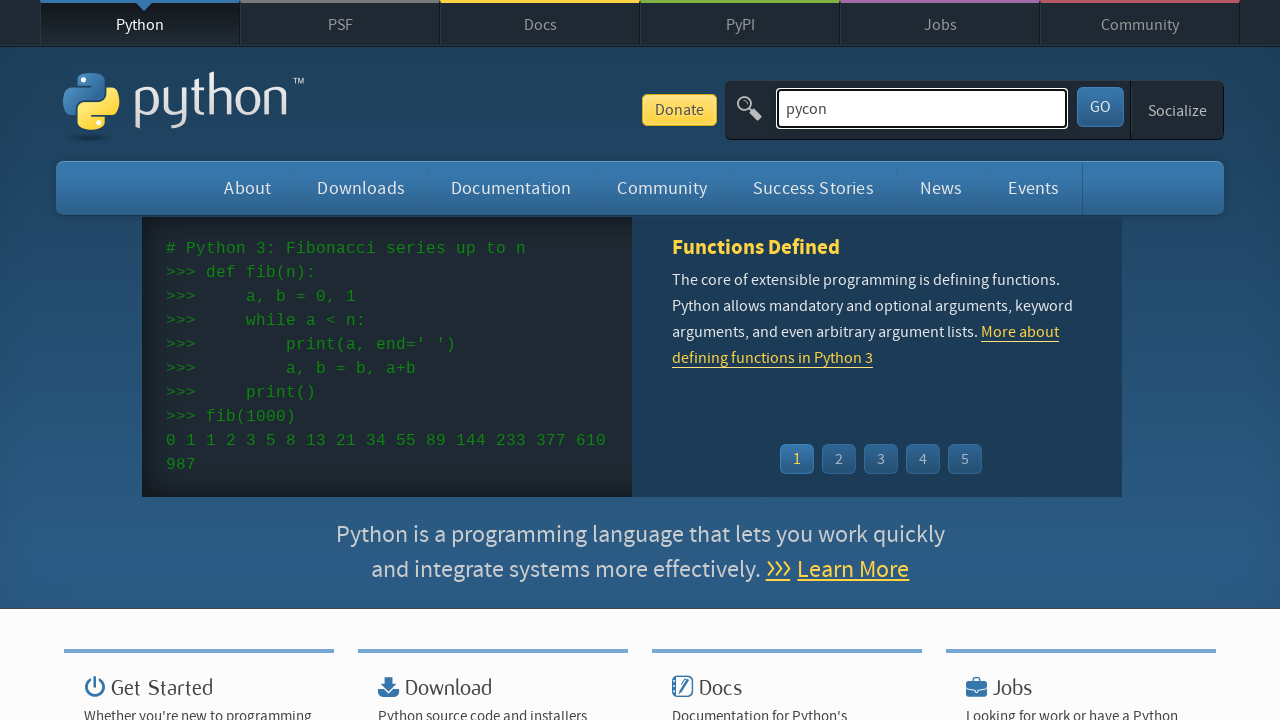

Submitted search form by pressing Enter on input[name='q']
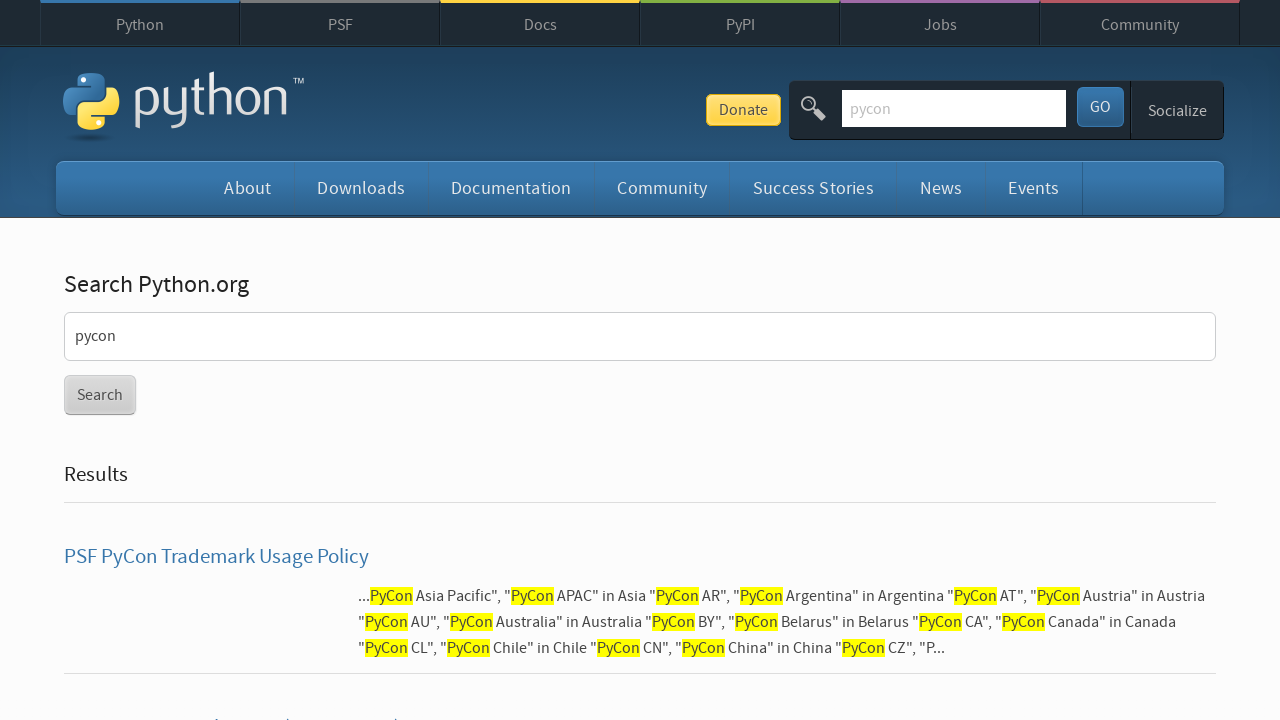

Waited for page to reach networkidle state
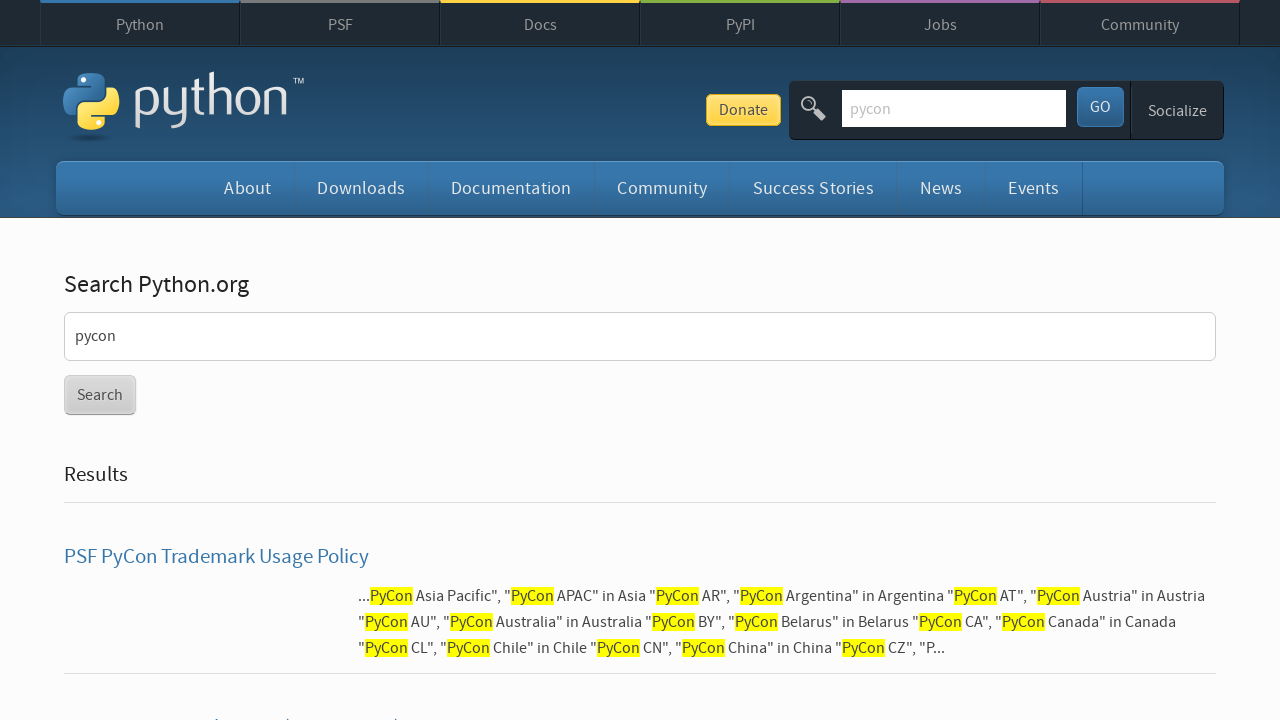

Verified that search results were found (no 'No results found' message)
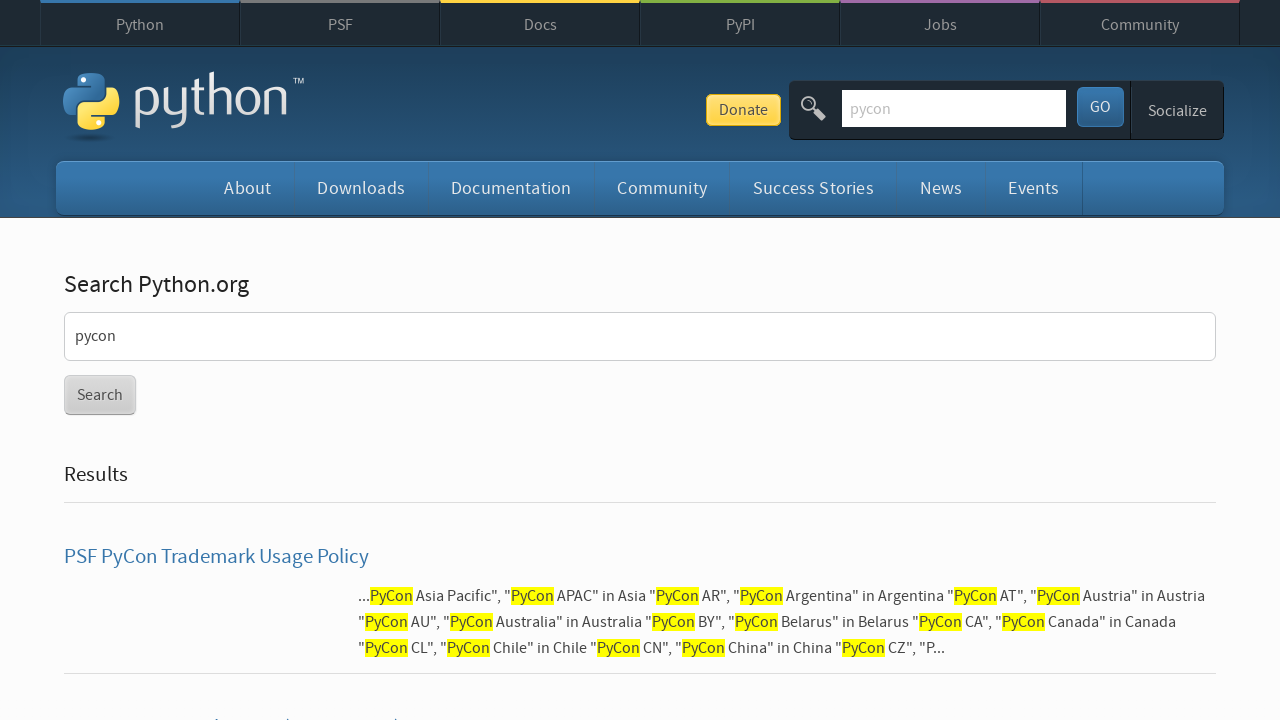

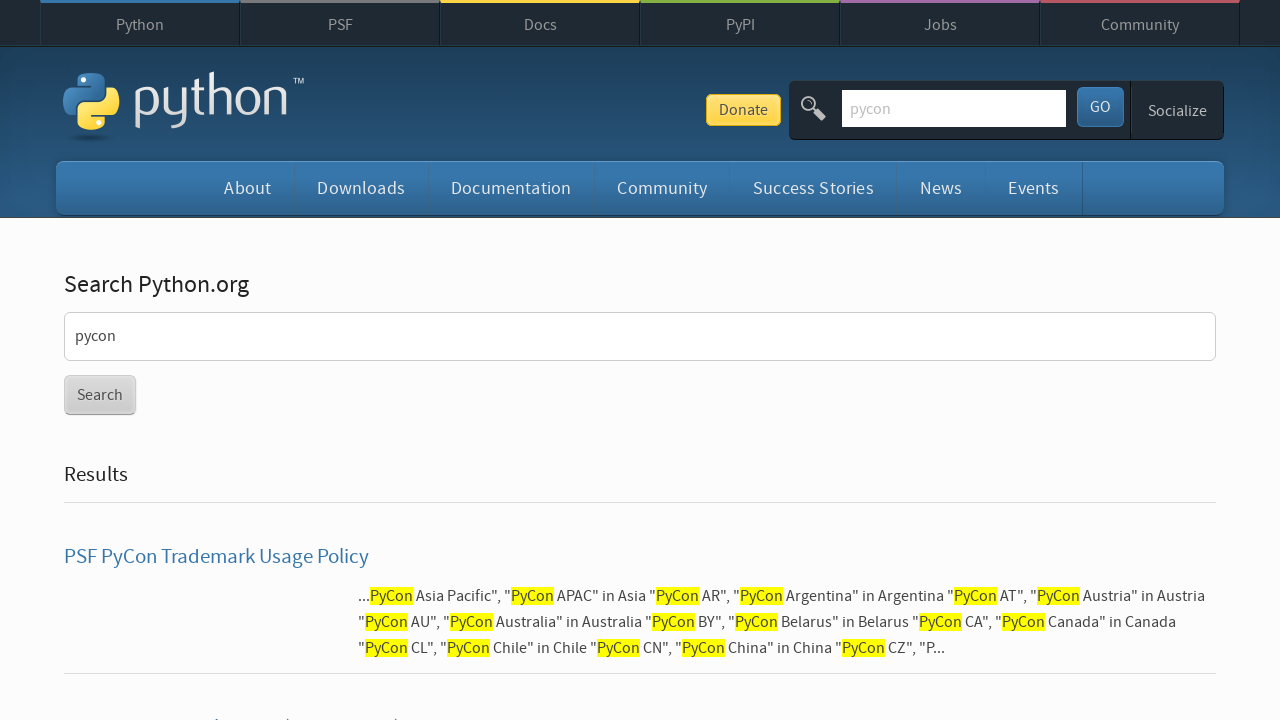